Tests numeric input fields by entering values into department ID and quantity fields to verify they accept numeric input

Starting URL: https://splendorous-starlight-c2b50a.netlify.app/

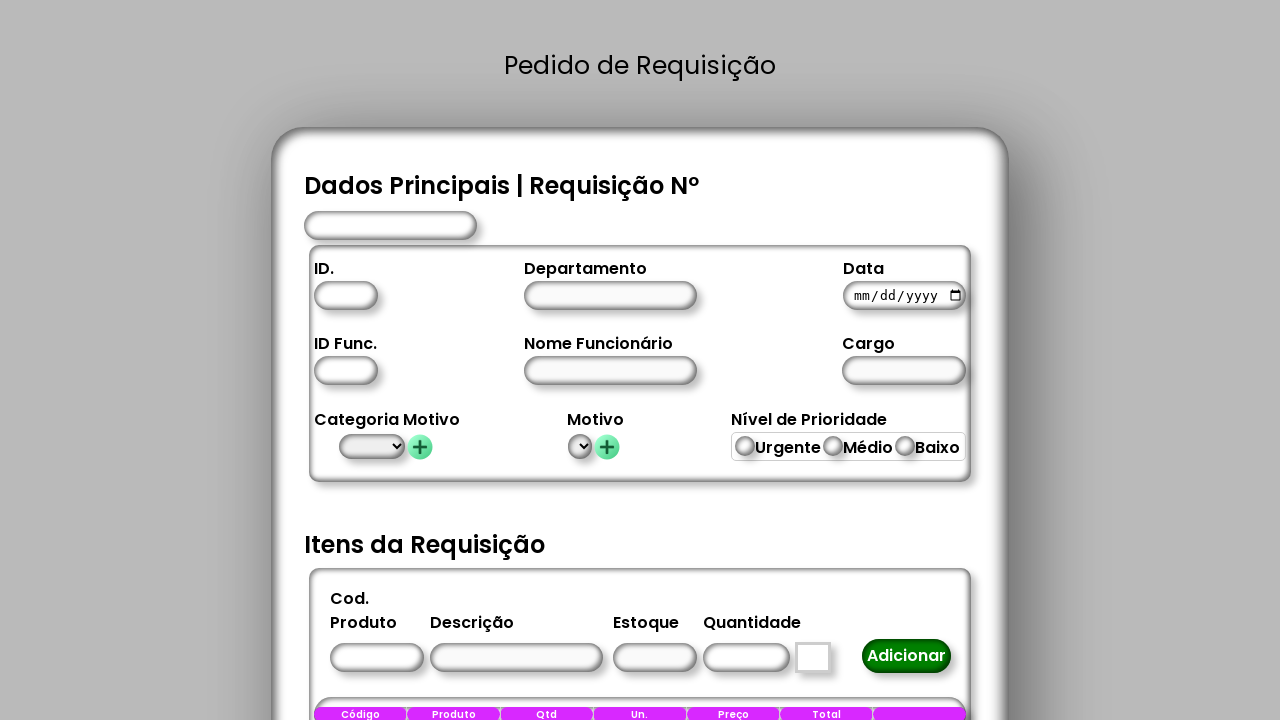

Clicked department ID field at (346, 296) on #idDepartamento
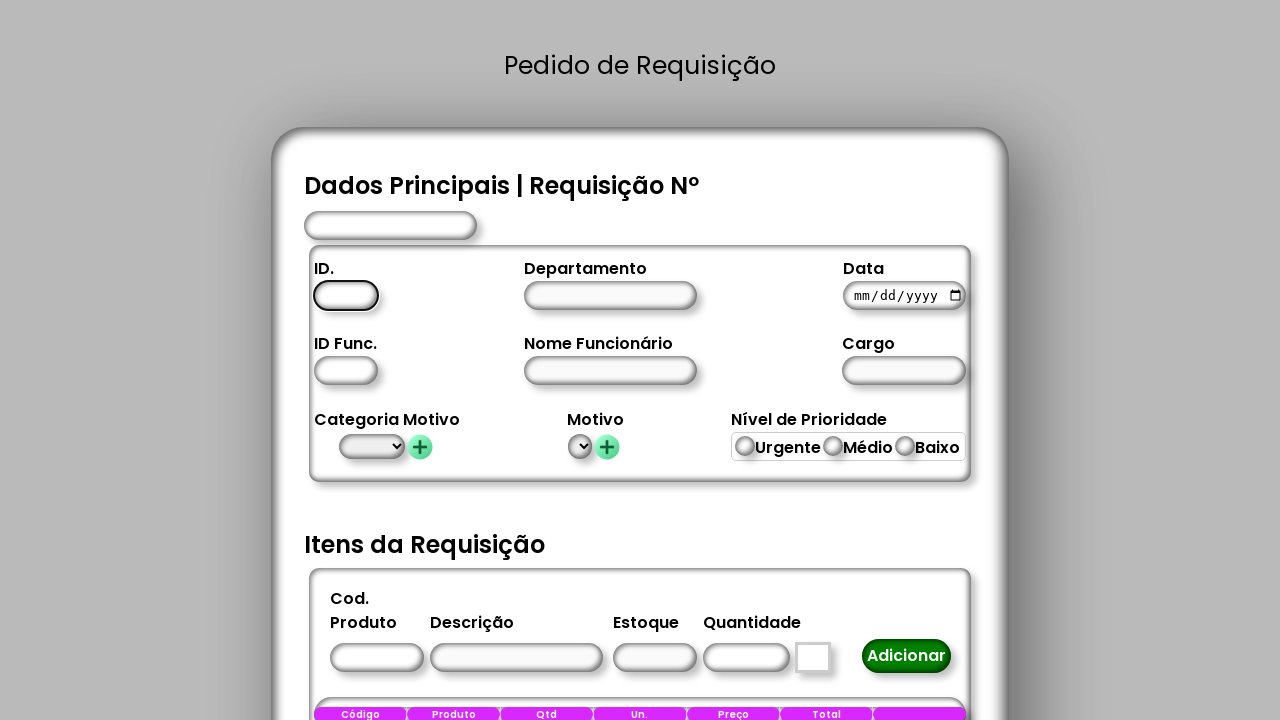

Entered numeric value '10' into department ID field on #idDepartamento
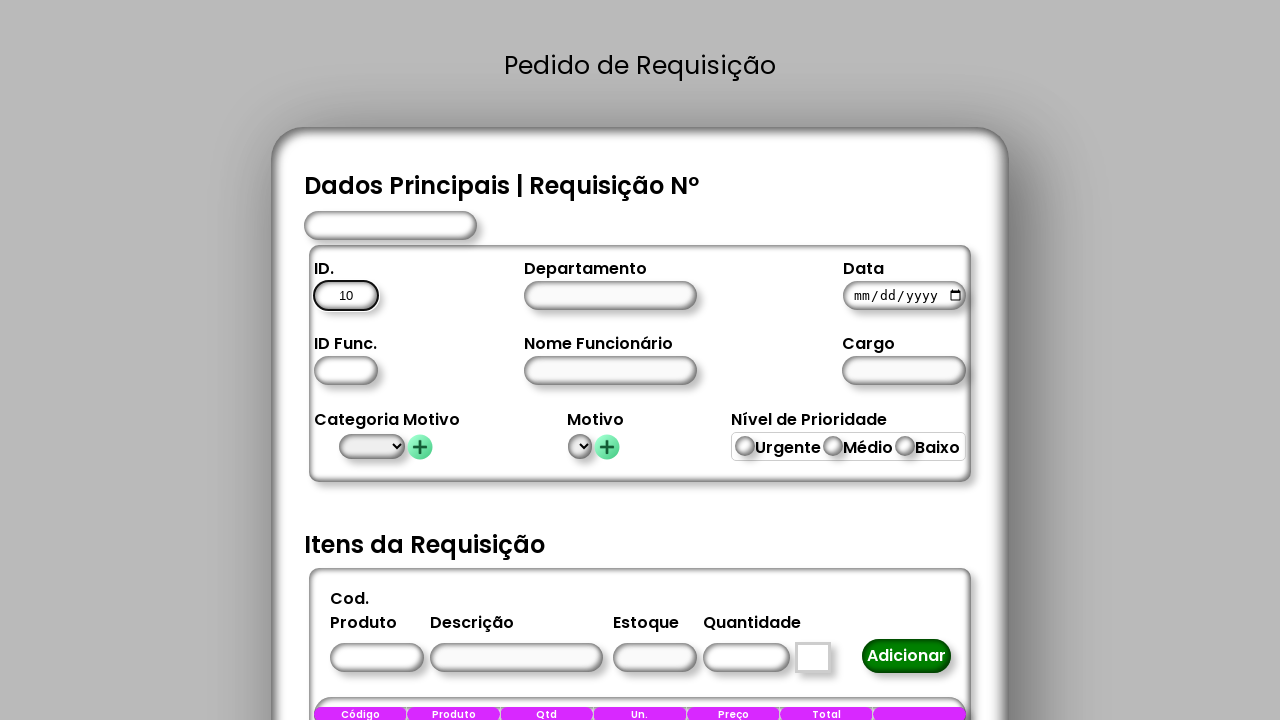

Clicked quantity field at (746, 658) on #Quantidade
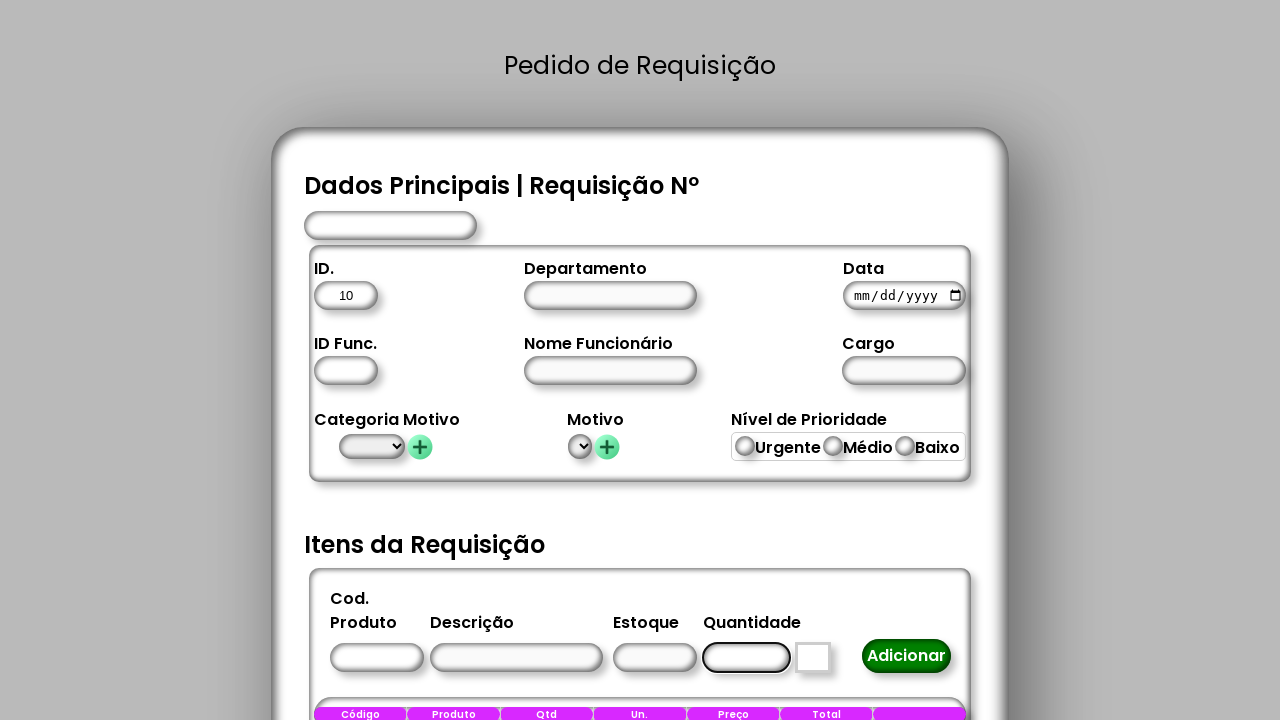

Entered numeric value '10' into quantity field on #Quantidade
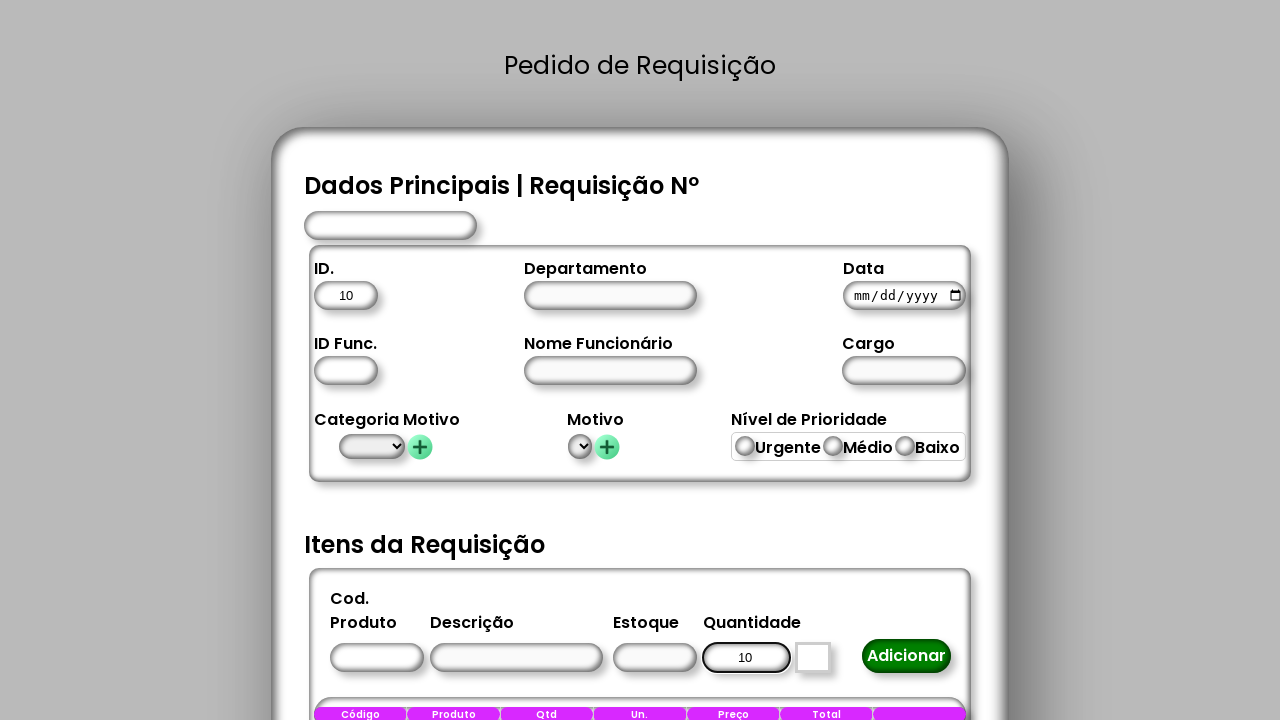

Waited 500ms for field validation to complete
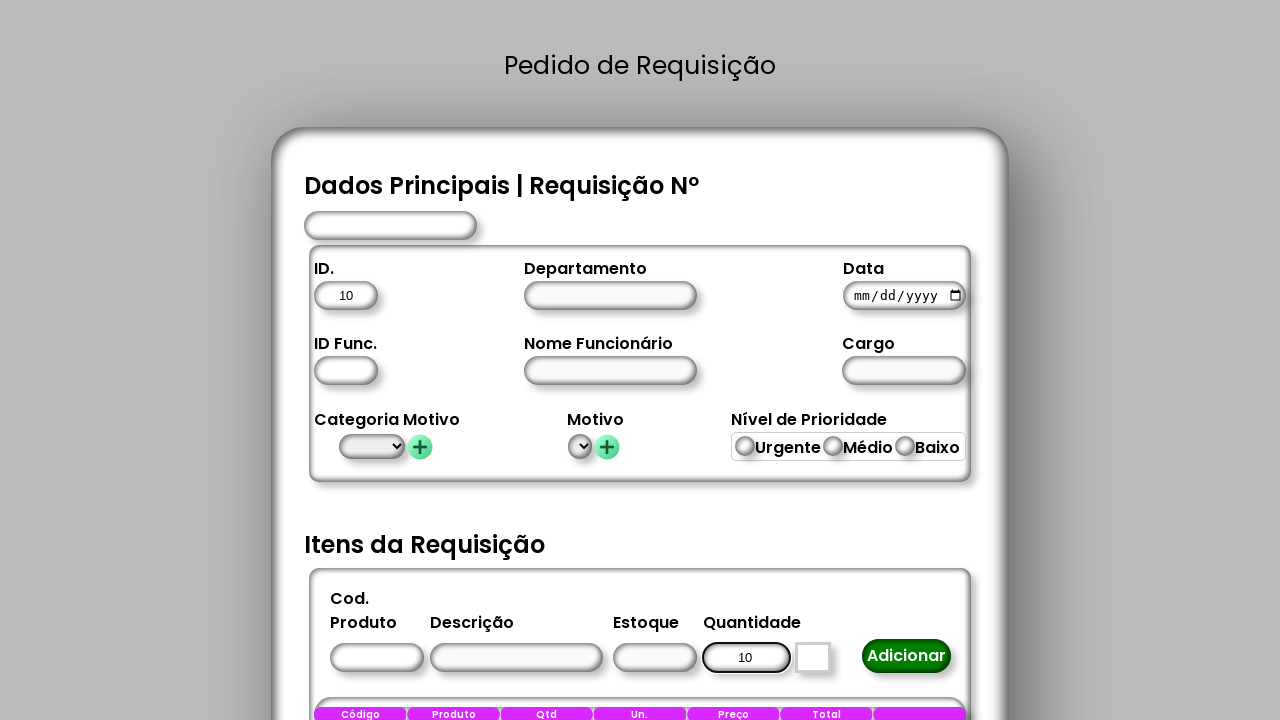

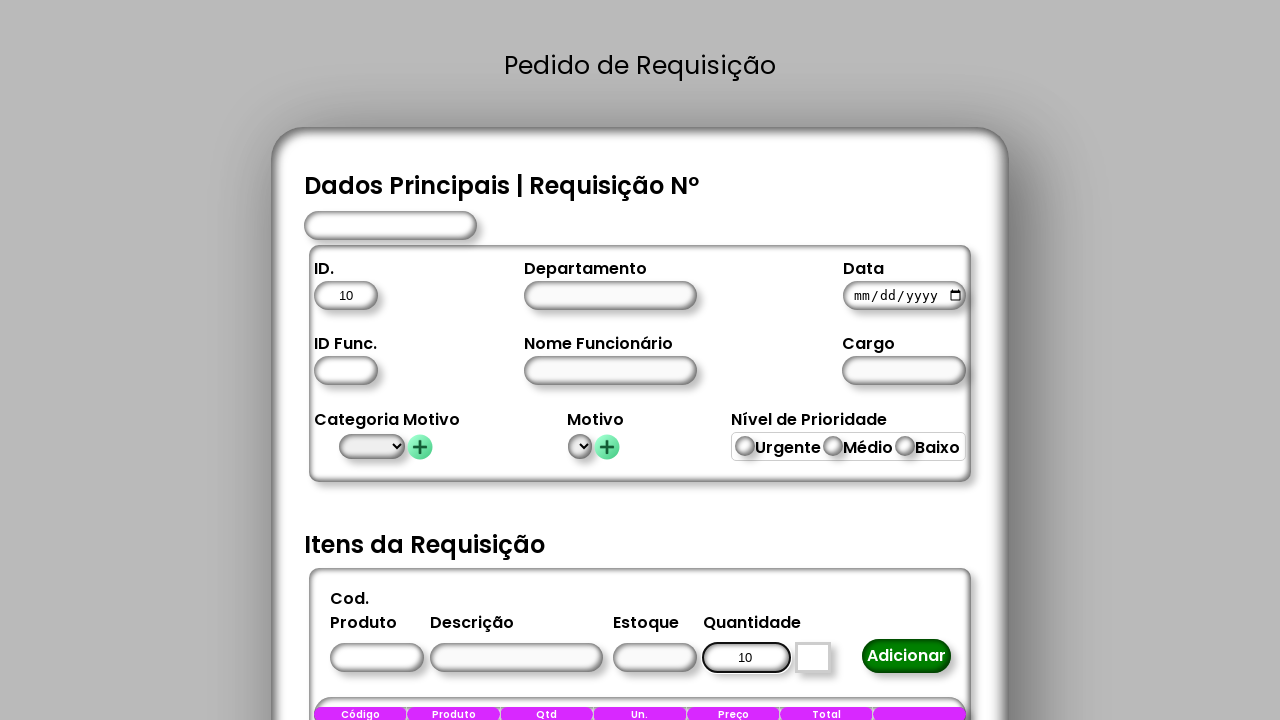